Navigates to a category page on blisgo.com and clicks the "load more" button multiple times to load additional content on the page.

Starting URL: https://blisgo.com/category/플라스틱/

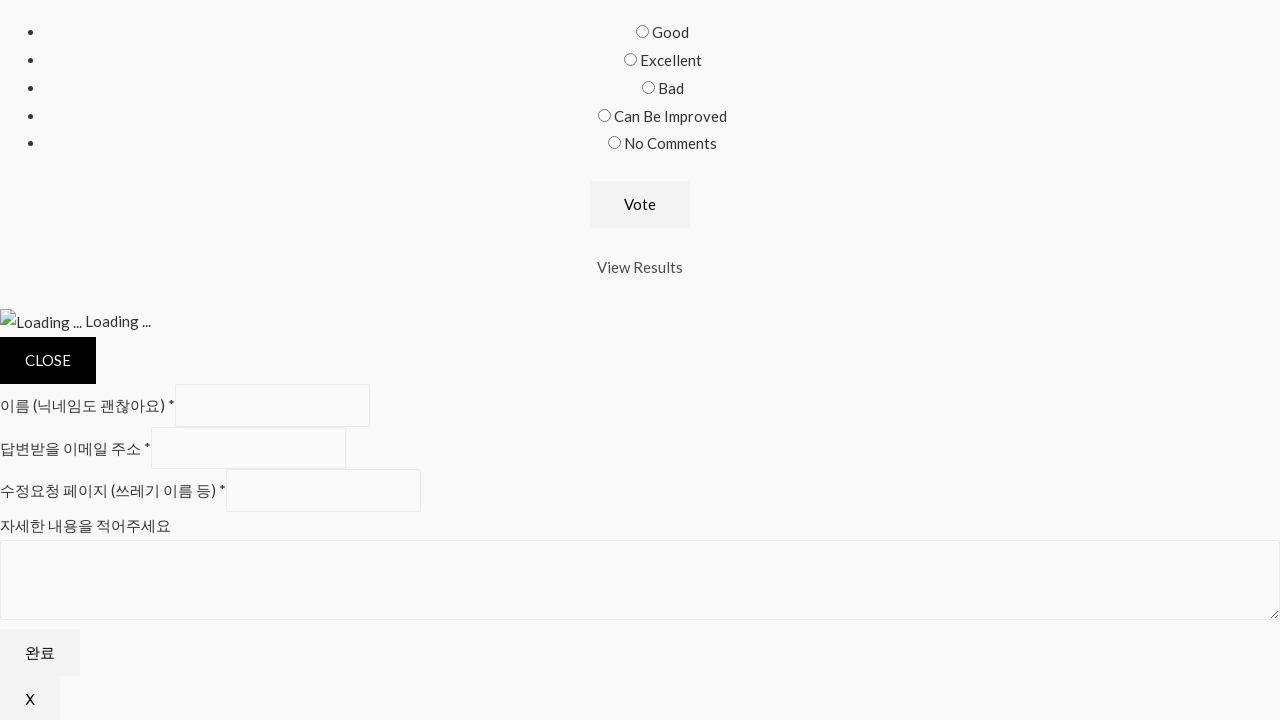

Waited for load more button to be visible
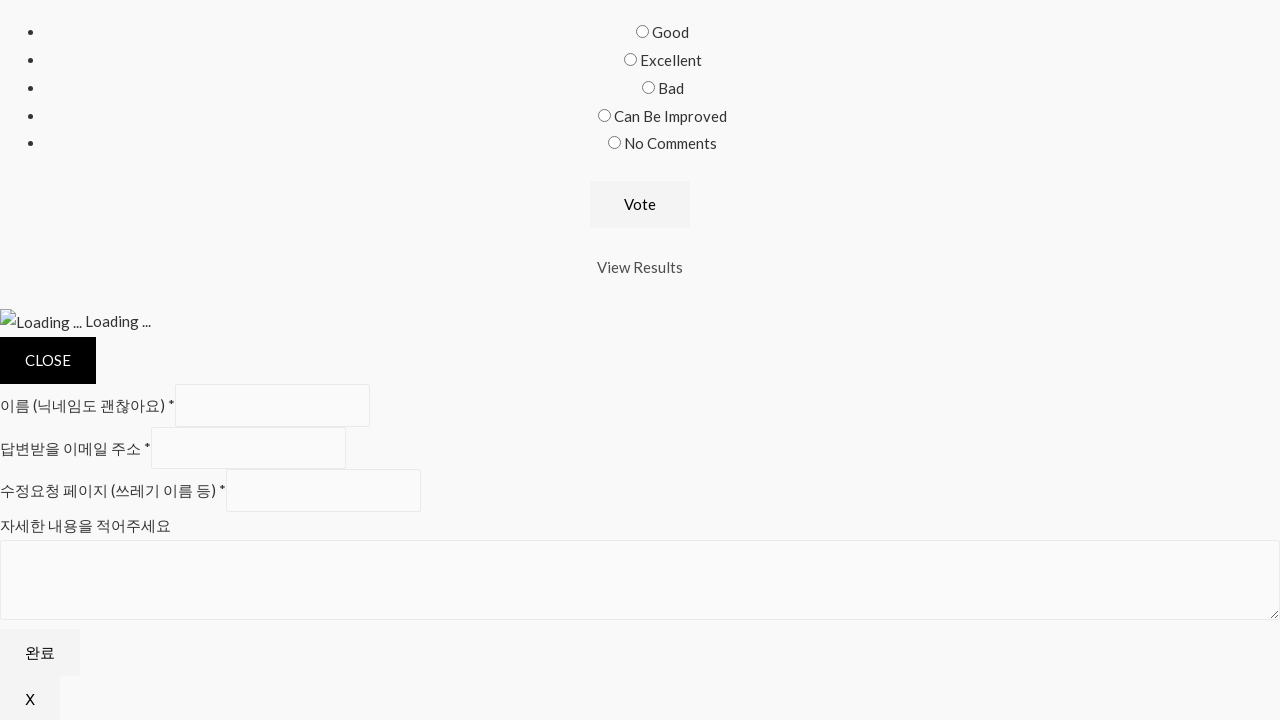

Clicked load more button (attempt 1) at (76, 360) on #primary > nav > span
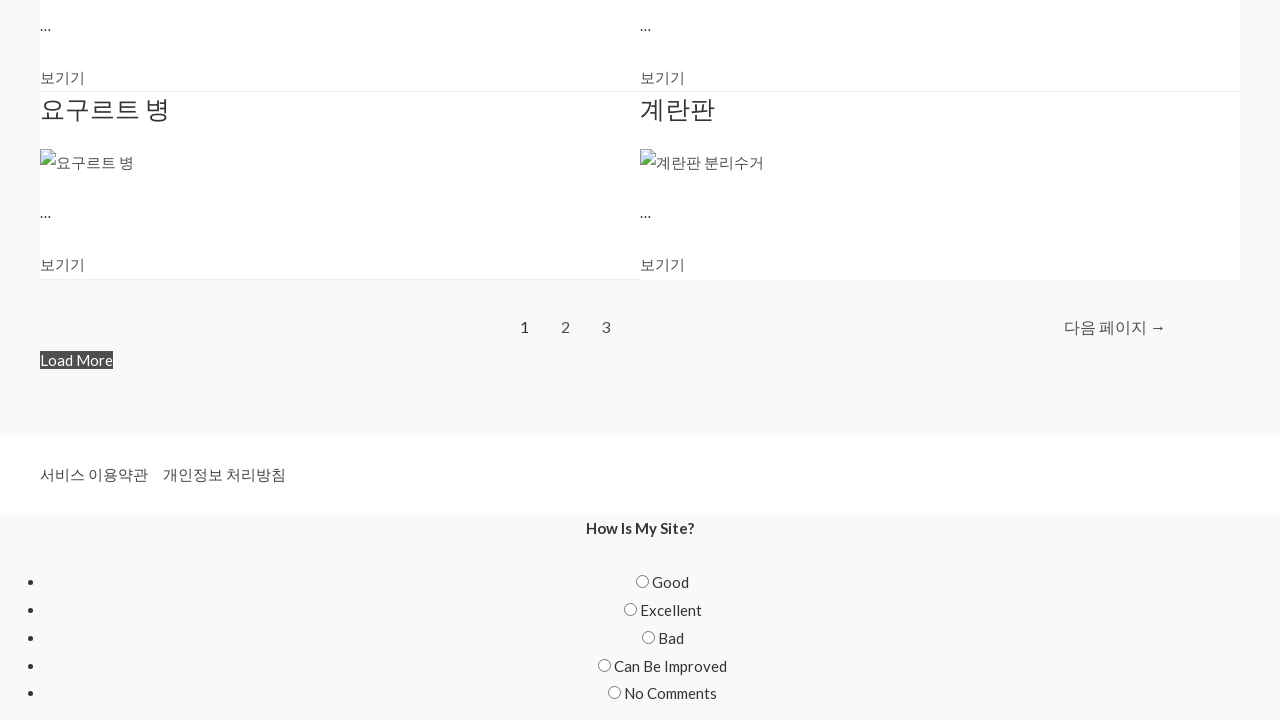

Waited for content to load after button click
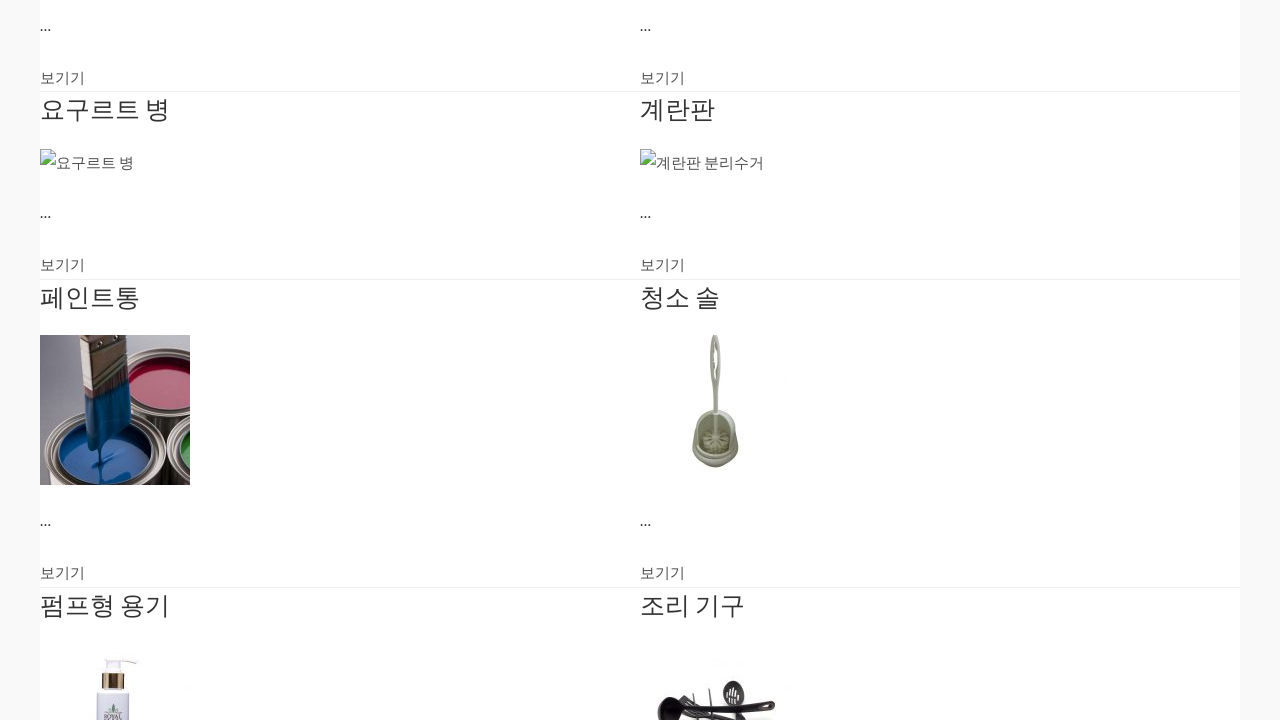

Clicked load more button (attempt 2) at (76, 360) on #primary > nav > span
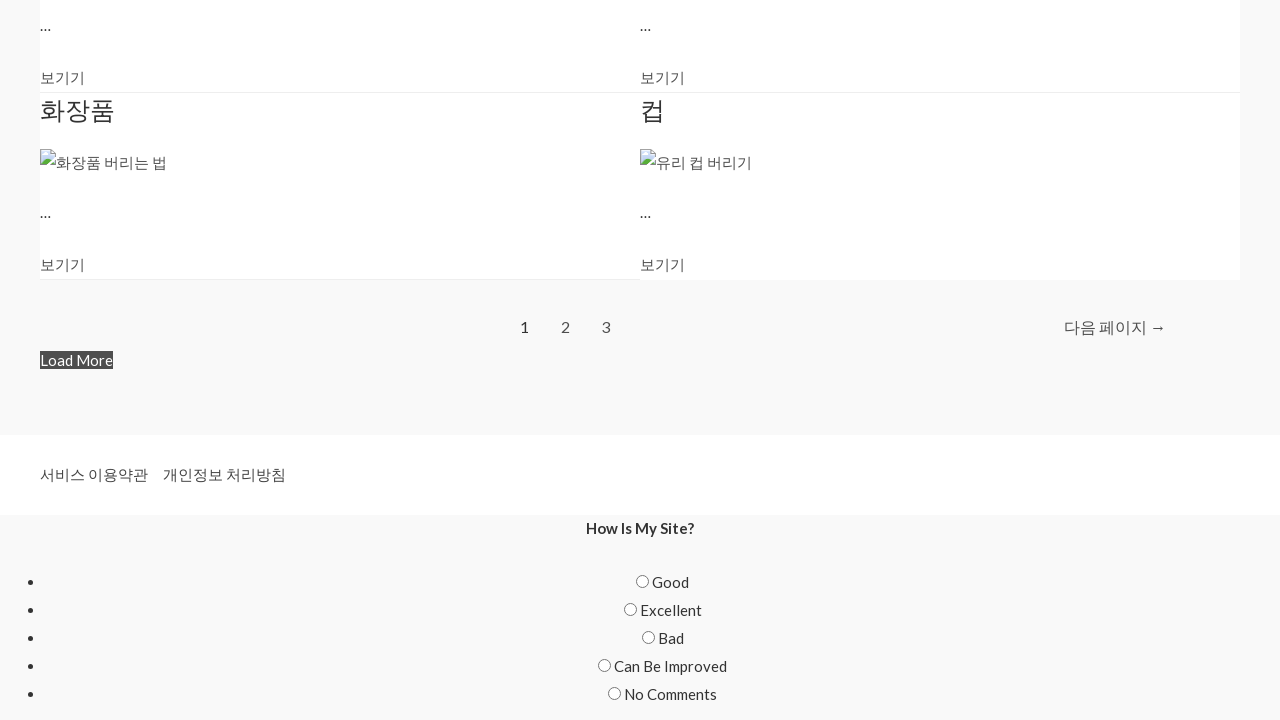

Waited for content to load after button click
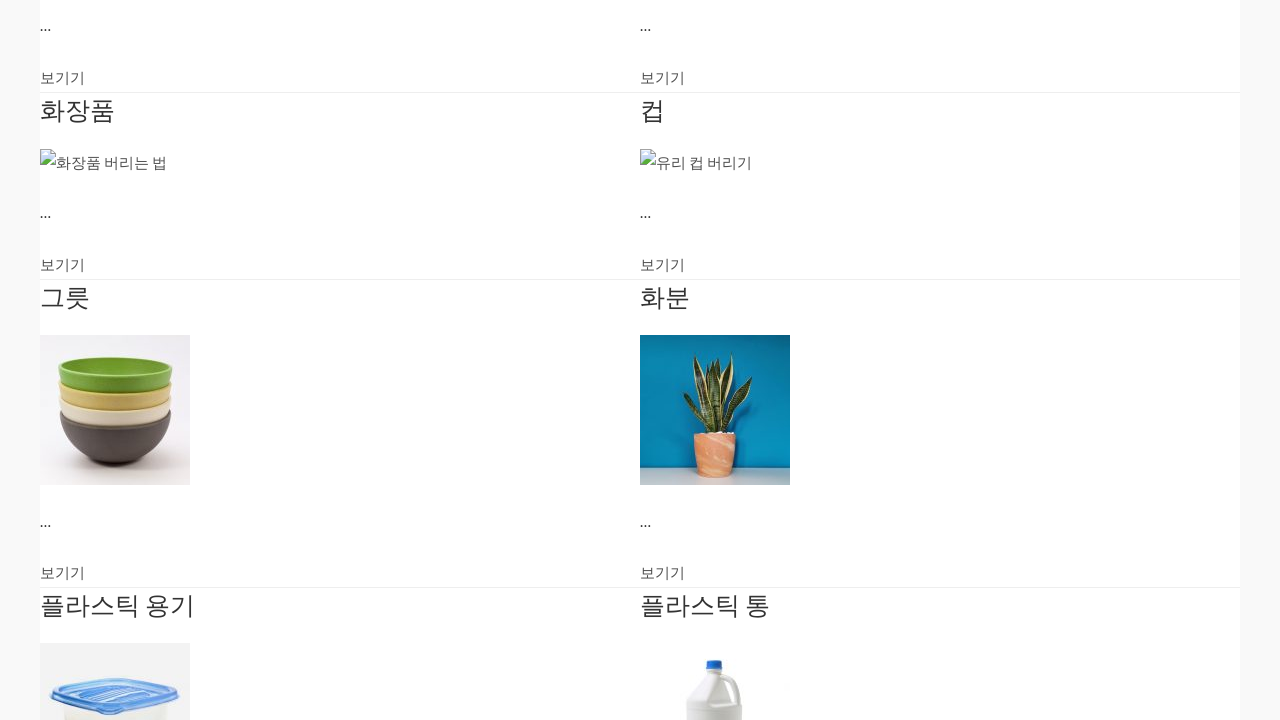

Clicked load more button (attempt 3) at (118, 360) on #primary > nav > span
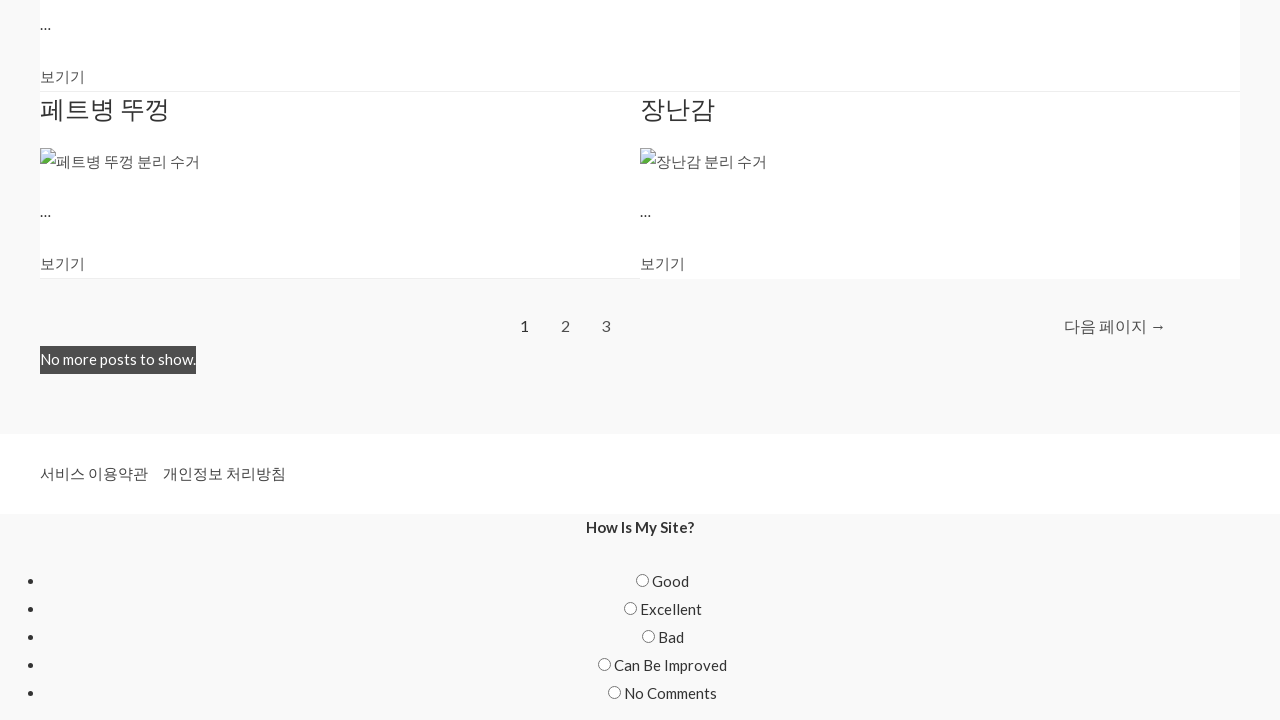

Waited for content to load after button click
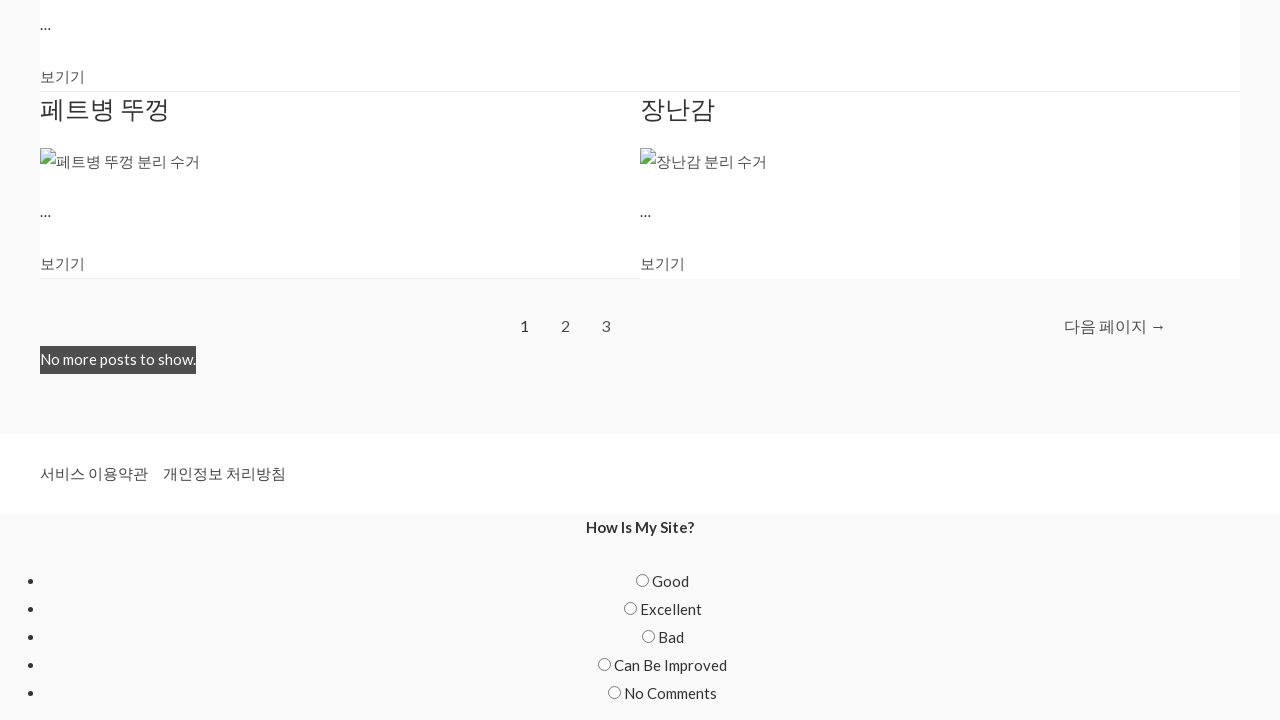

Clicked load more button (attempt 4) at (118, 360) on #primary > nav > span
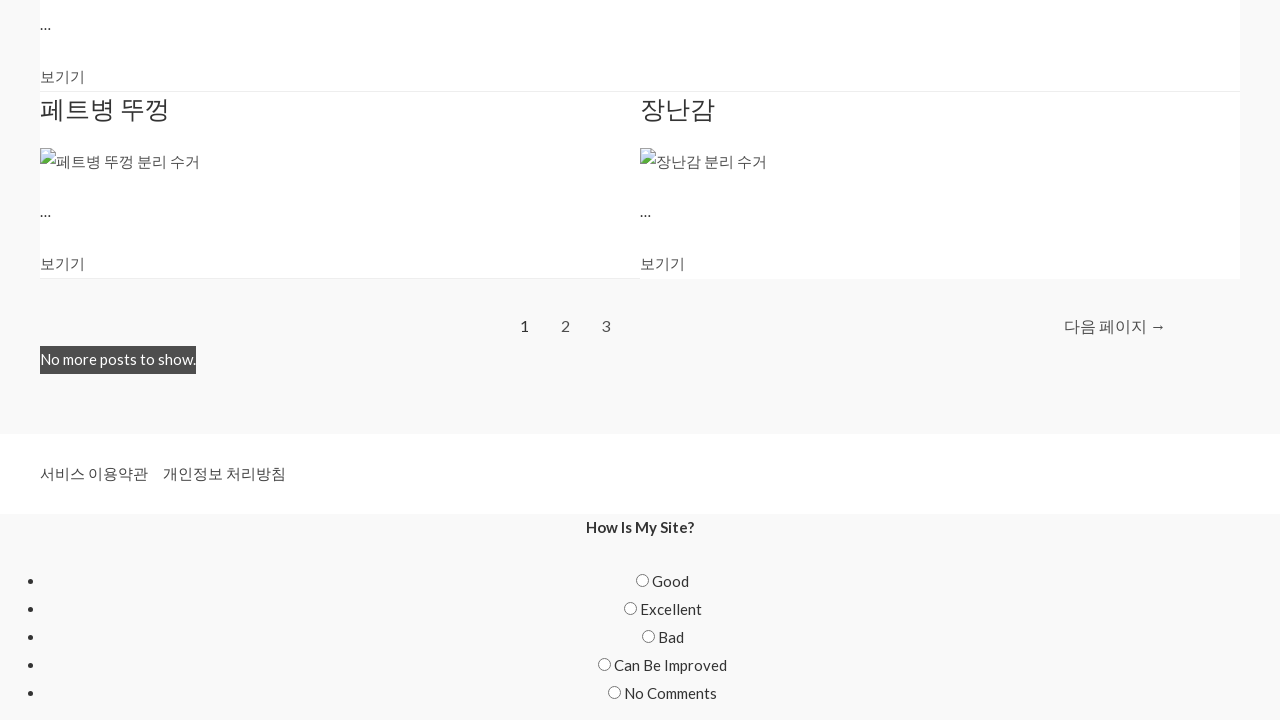

Waited for content to load after button click
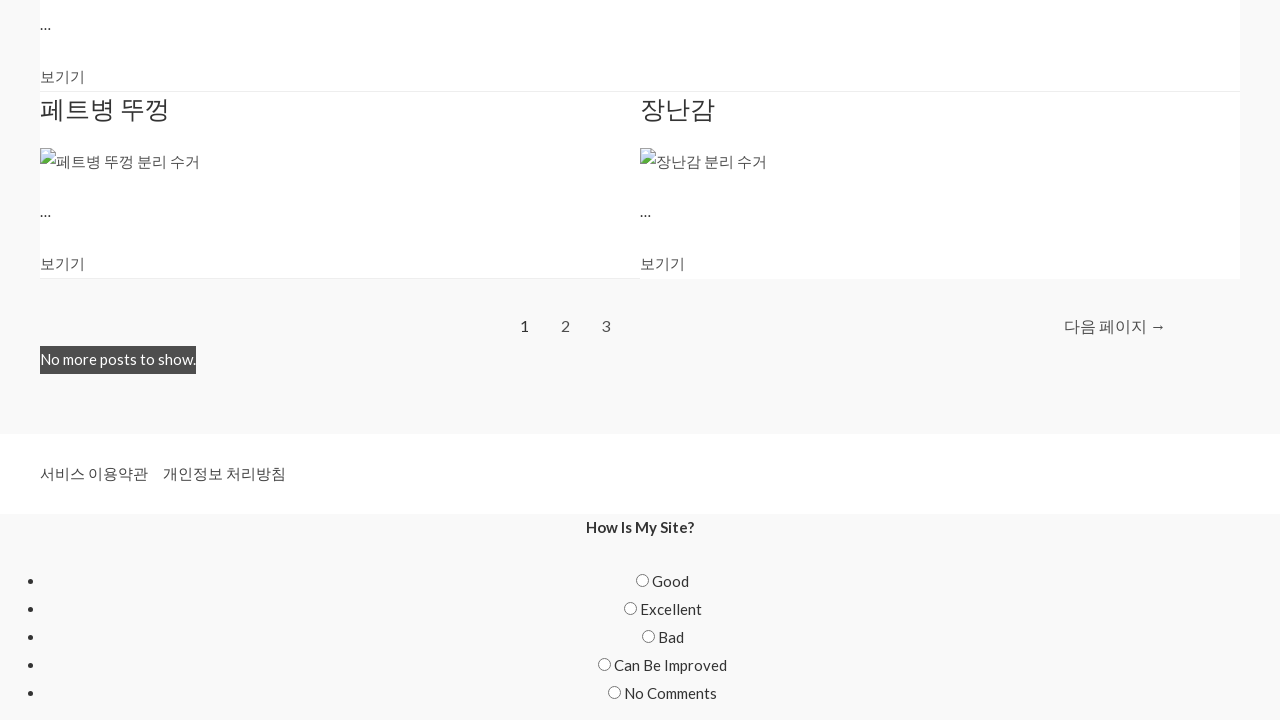

Clicked load more button (attempt 5) at (118, 360) on #primary > nav > span
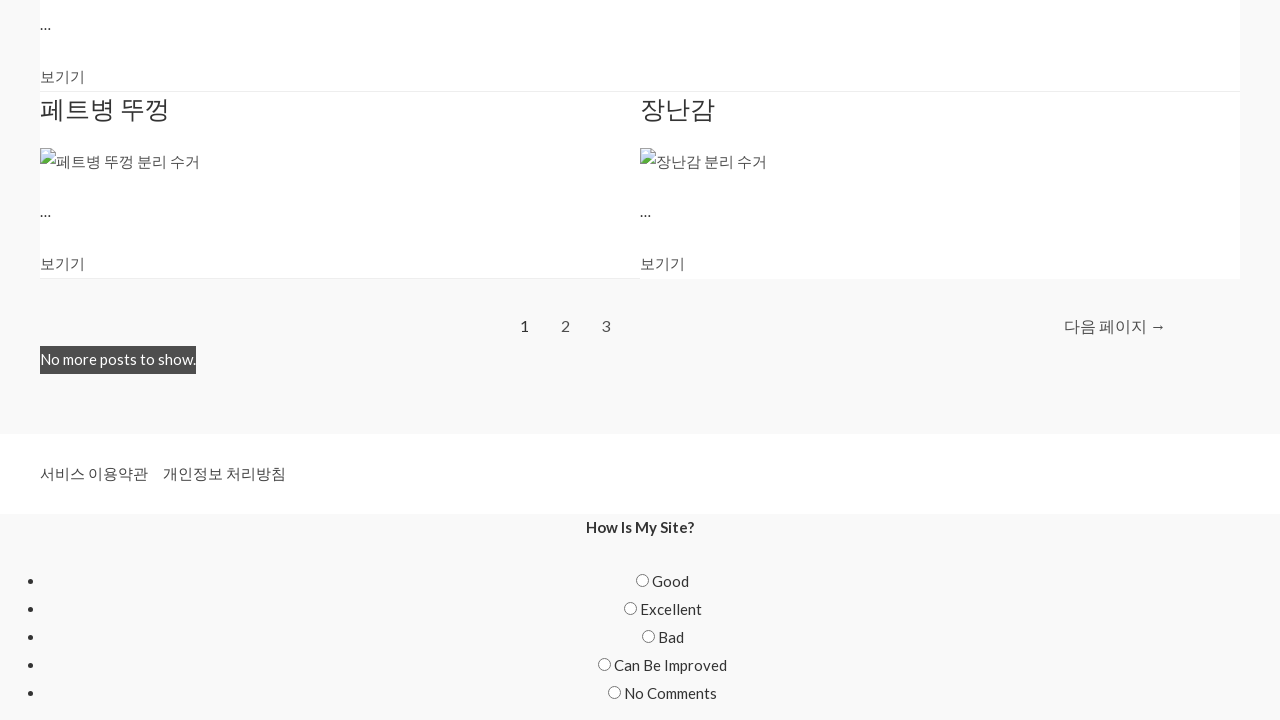

Waited for content to load after button click
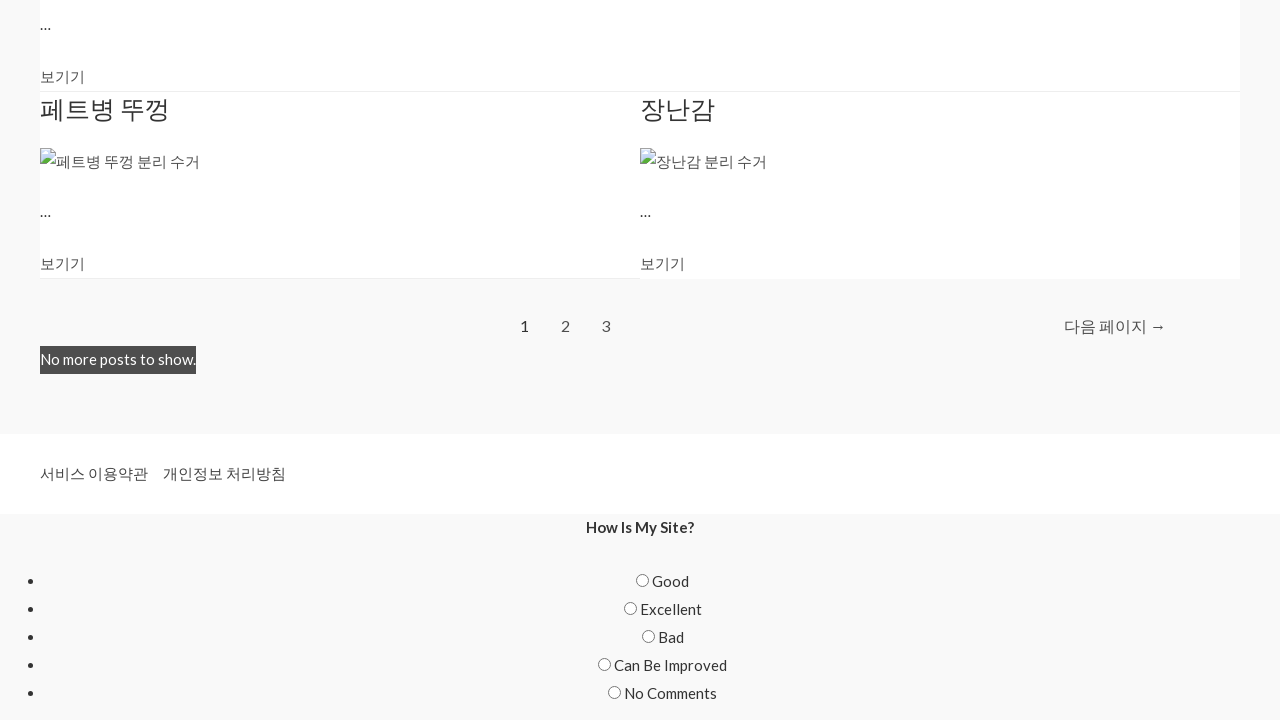

Clicked load more button (attempt 6) at (118, 360) on #primary > nav > span
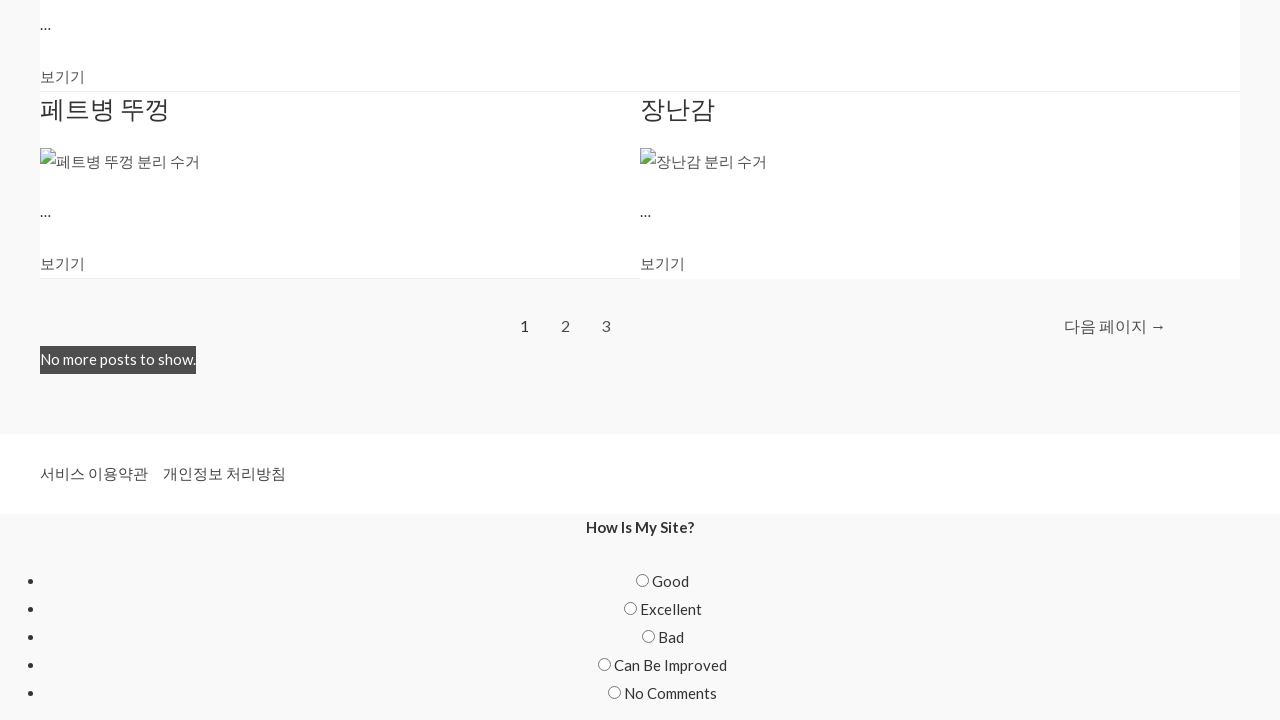

Waited for content to load after button click
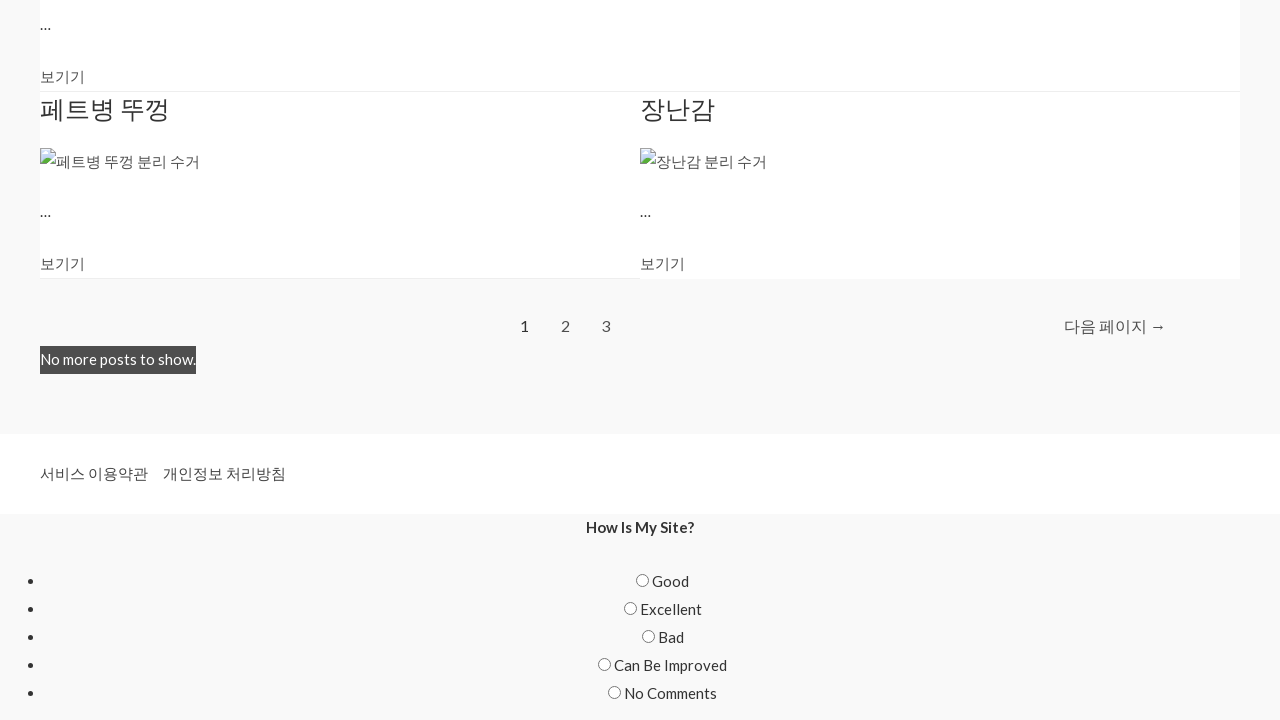

Clicked load more button (attempt 7) at (118, 360) on #primary > nav > span
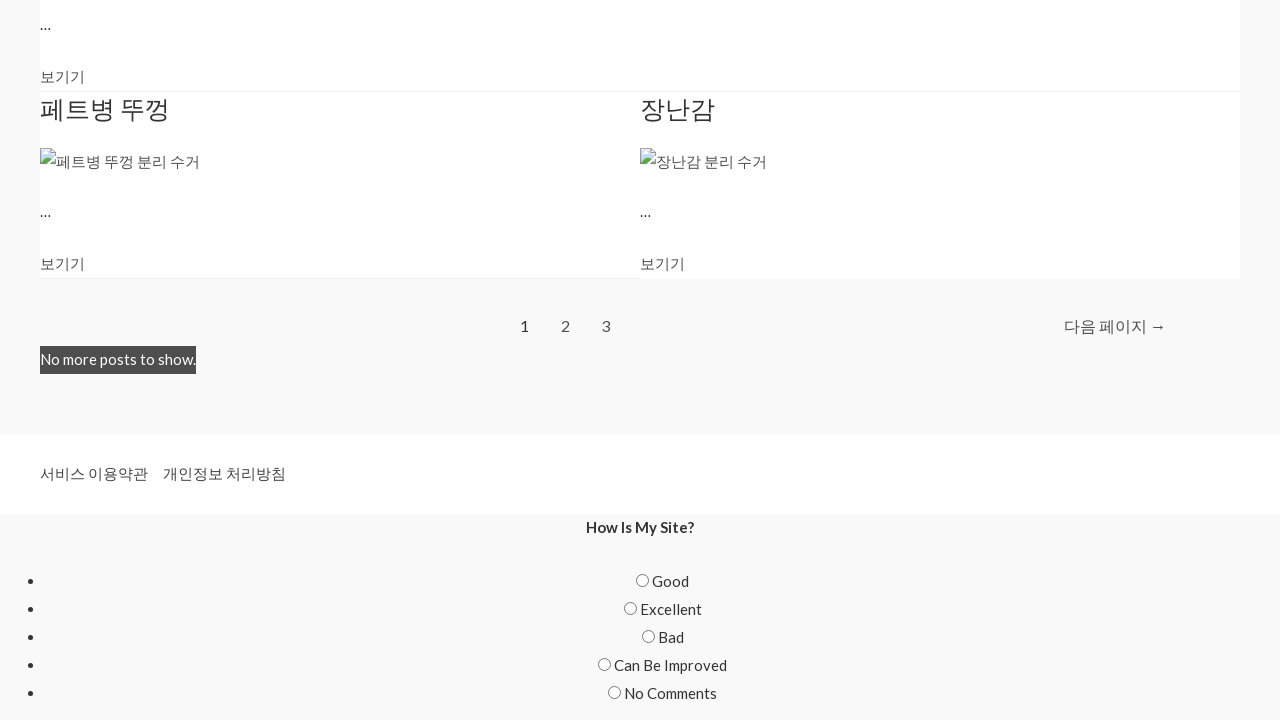

Waited for content to load after button click
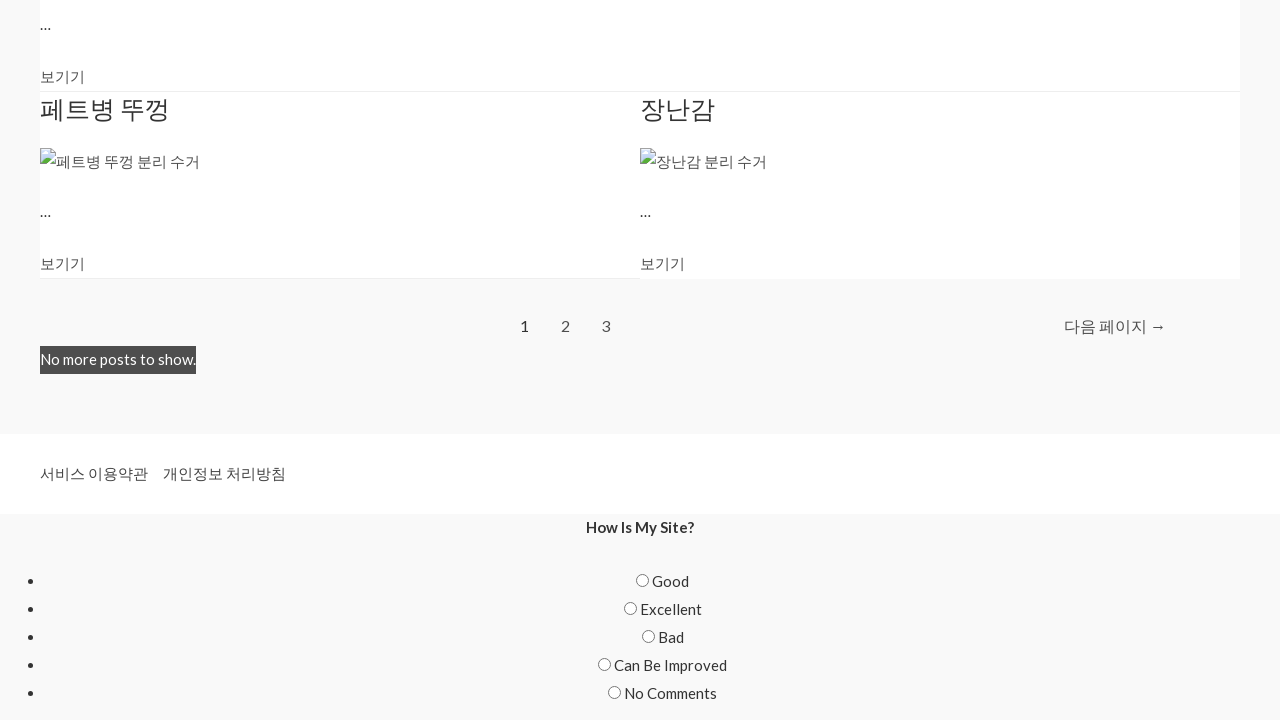

Clicked load more button (attempt 8) at (118, 360) on #primary > nav > span
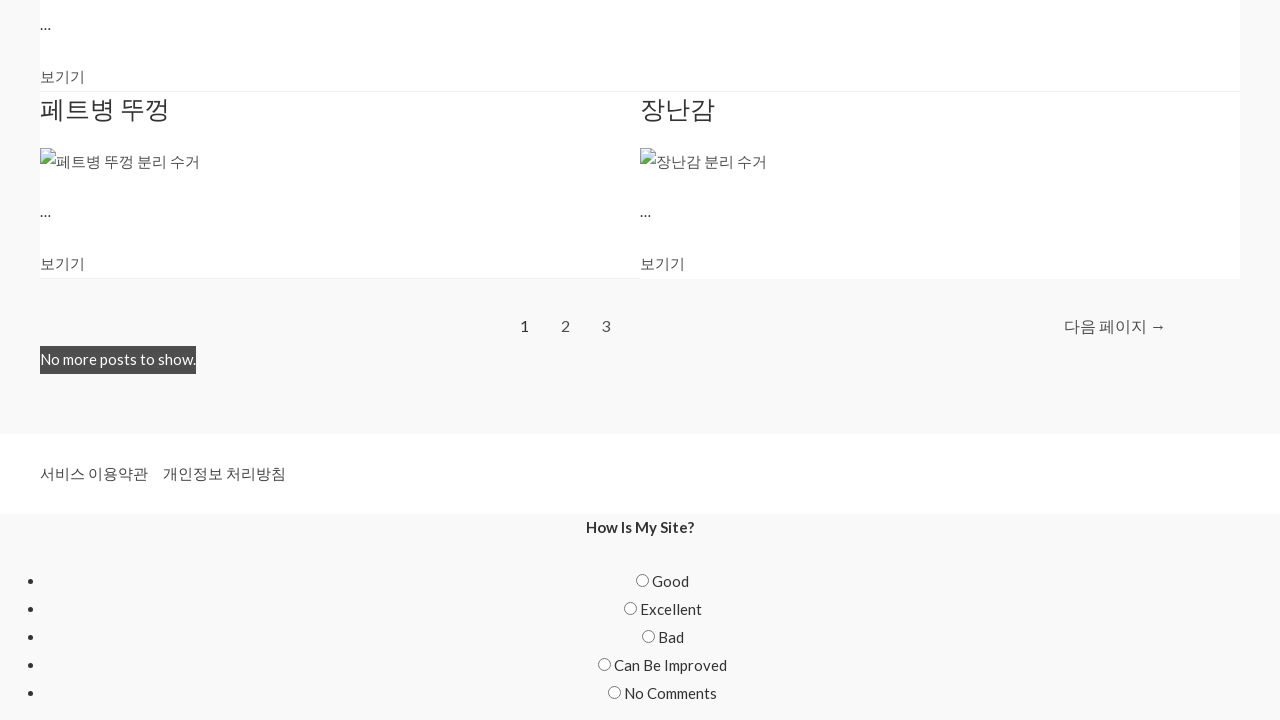

Waited for content to load after button click
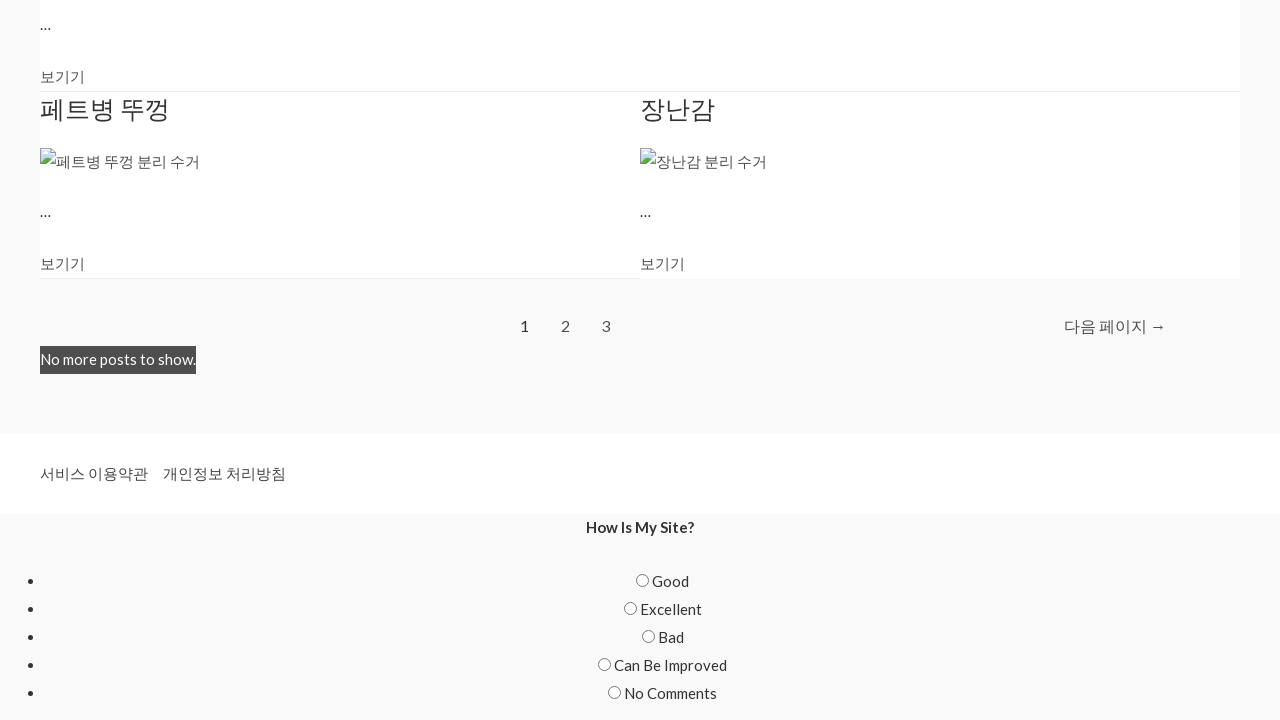

Clicked load more button (attempt 9) at (118, 360) on #primary > nav > span
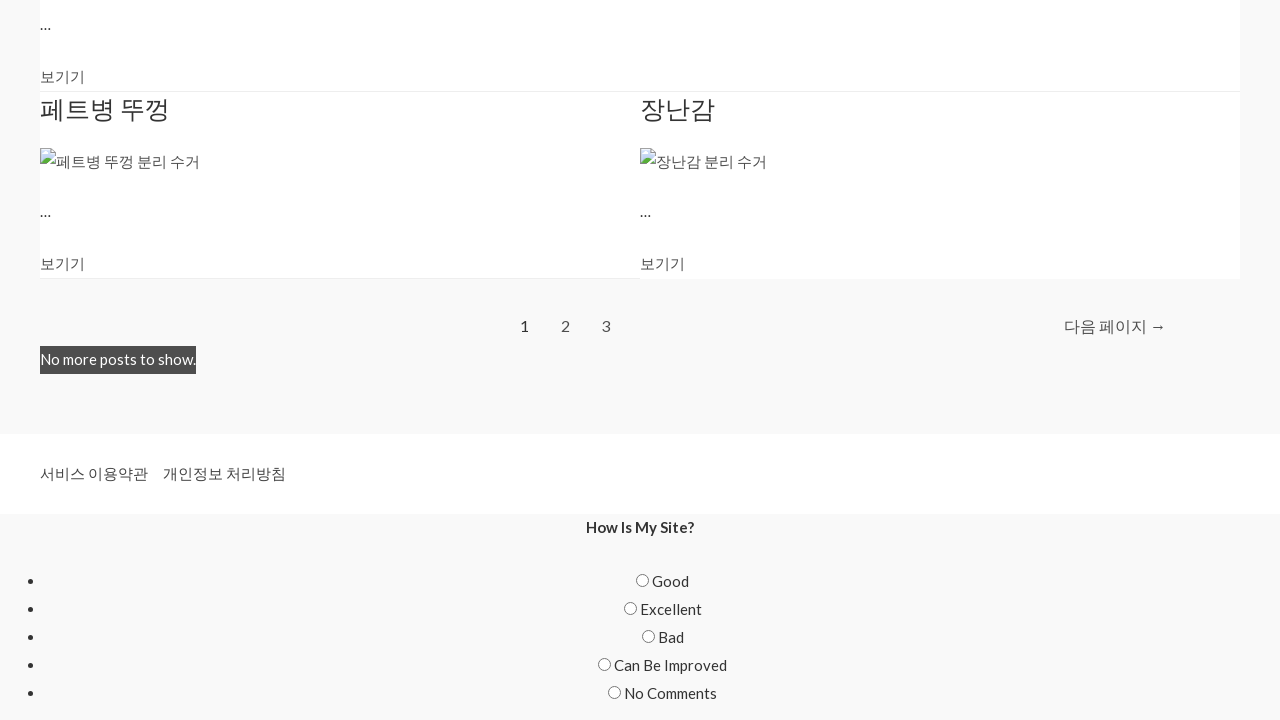

Waited for content to load after button click
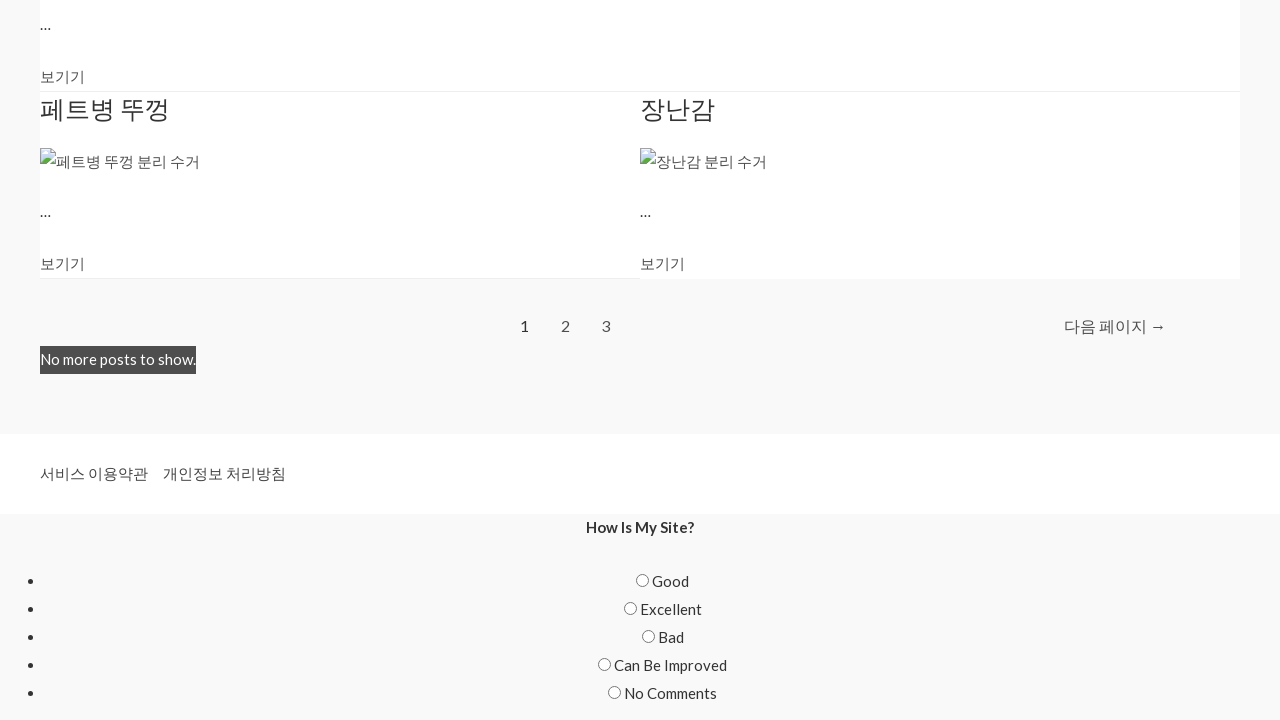

Clicked load more button (attempt 10) at (118, 360) on #primary > nav > span
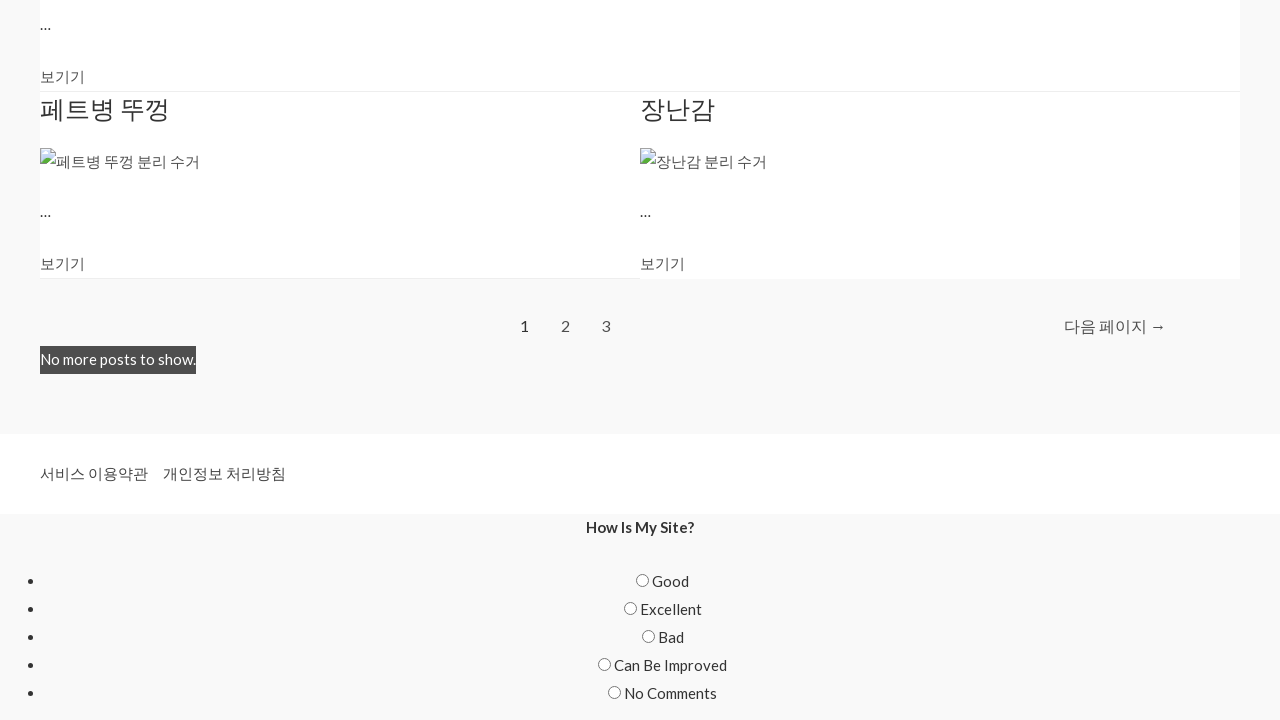

Waited for content to load after button click
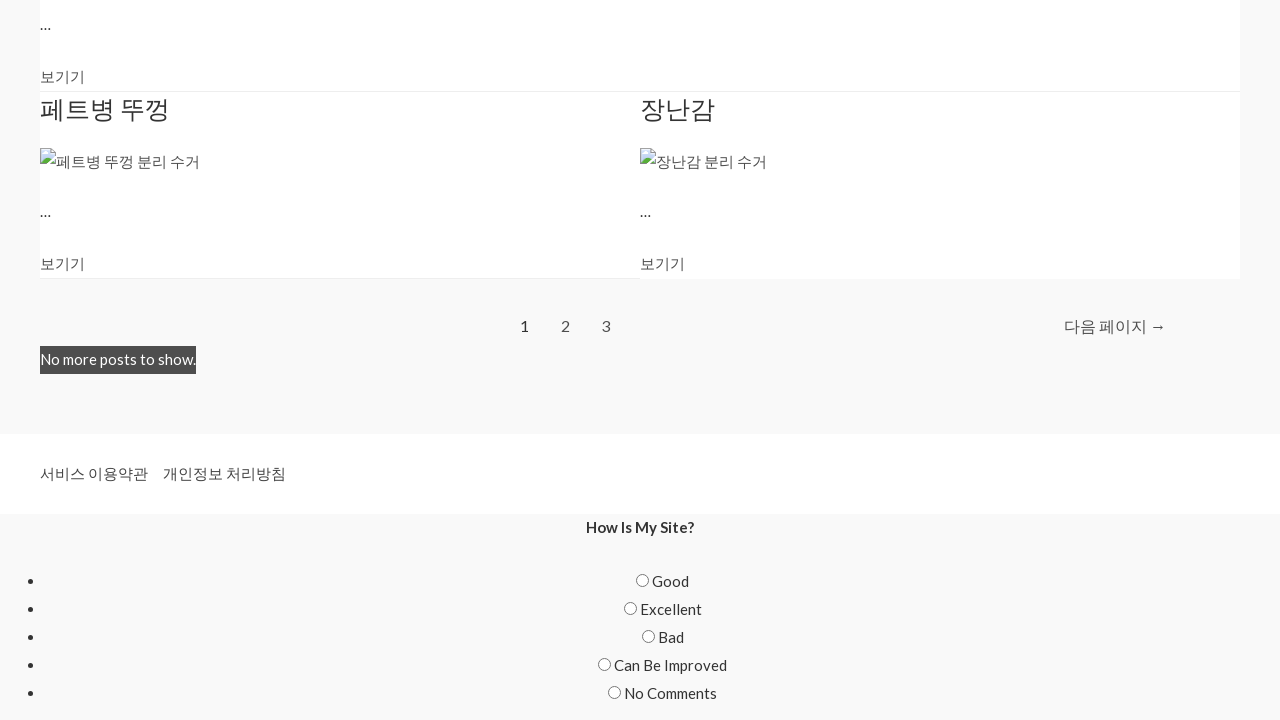

Waited for all content to fully load
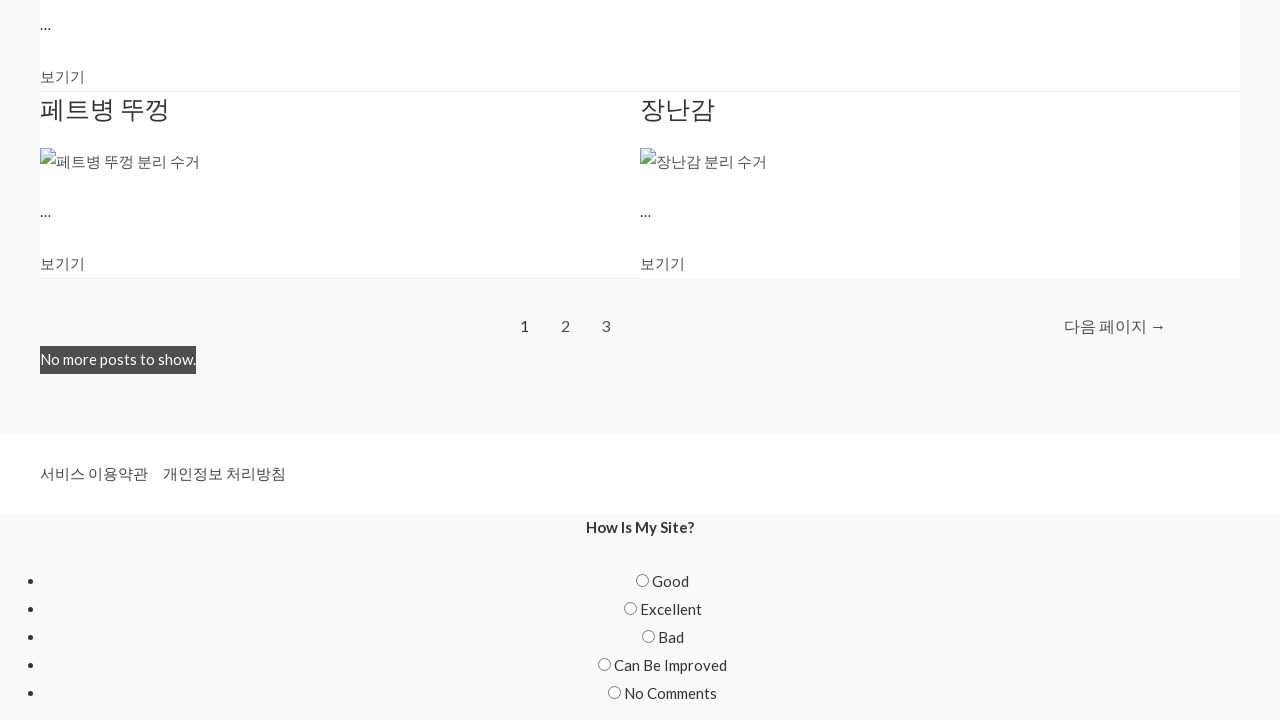

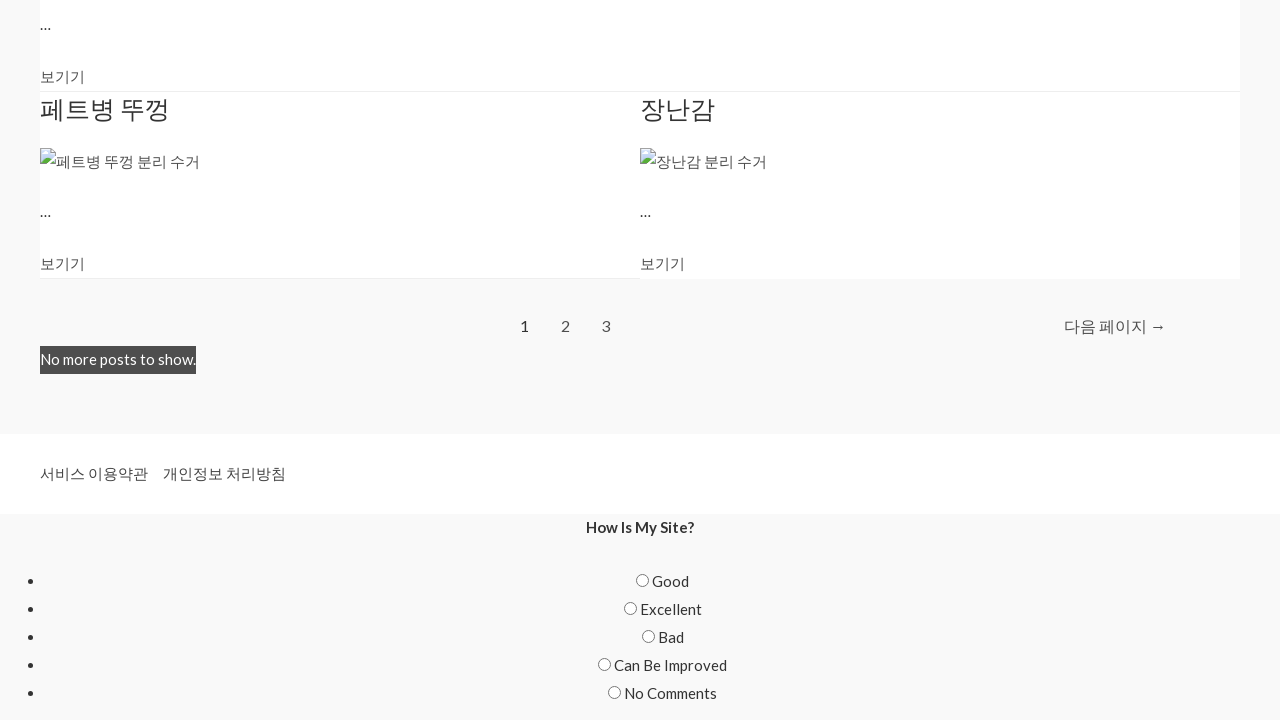